Tests percentage calculator with both values as zero

Starting URL: http://www.calculator.net/

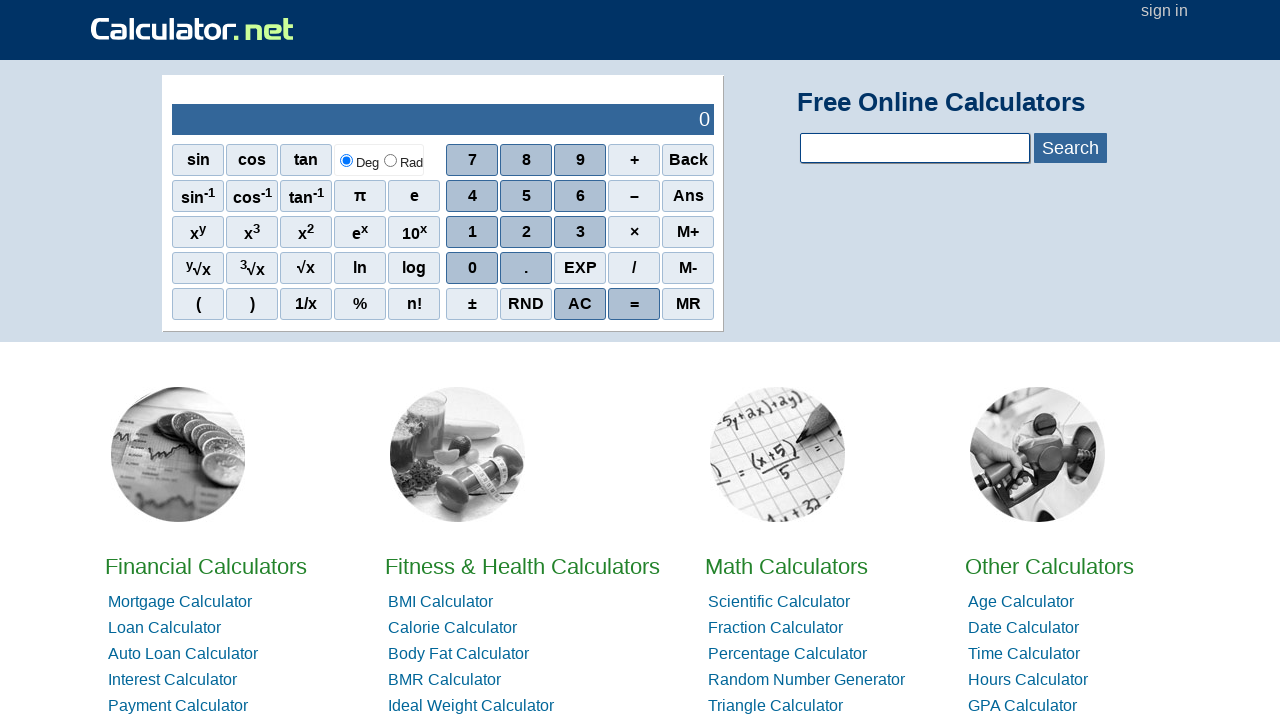

Clicked on Math Calculators link at (786, 566) on xpath=/html/body/div[4]/div/div[1]/div[3]/div[2]/a
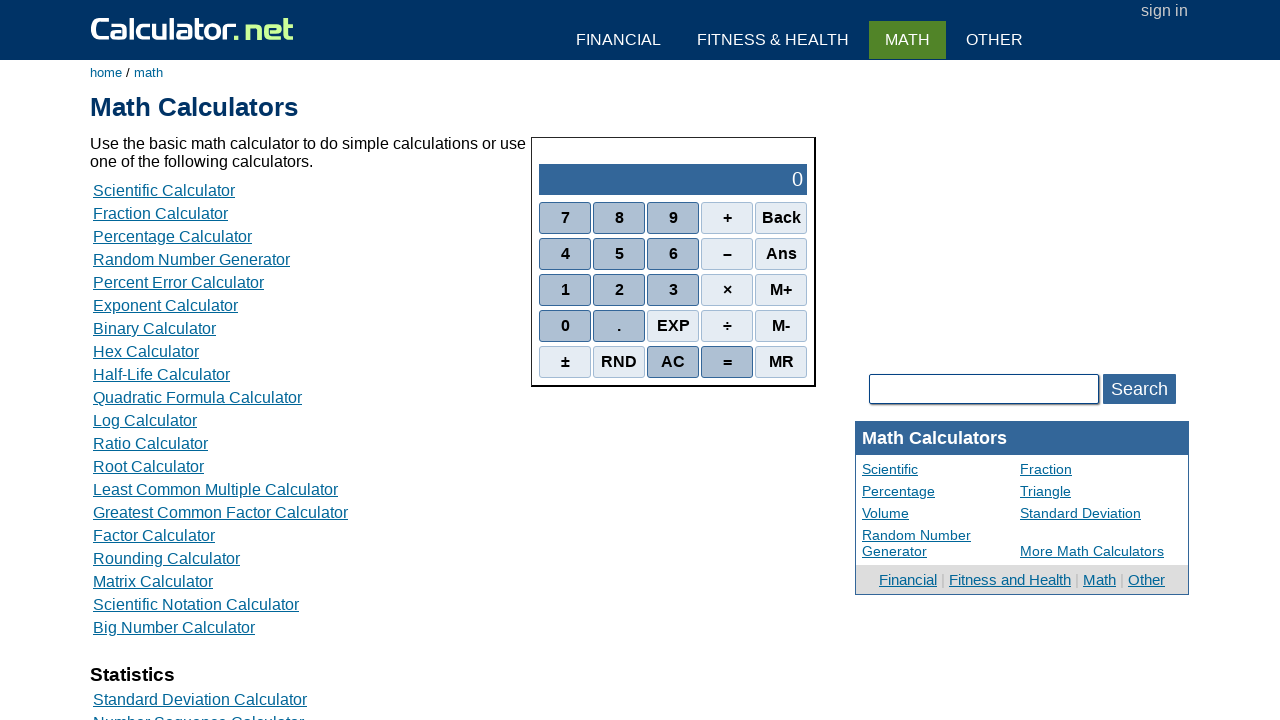

Clicked on Percentage Calculator link at (172, 236) on xpath=/html/body/div[3]/div[1]/table[2]/tbody/tr/td/div[3]/a
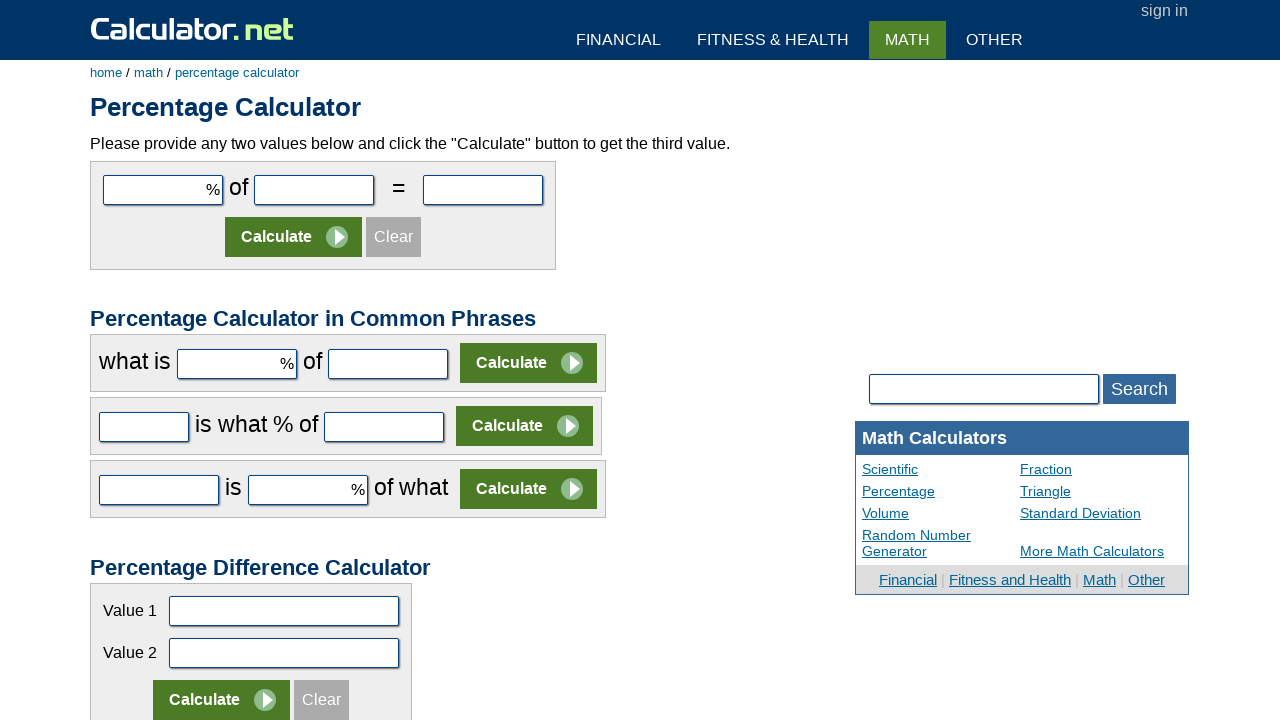

Entered first value as 0 on #cpar1
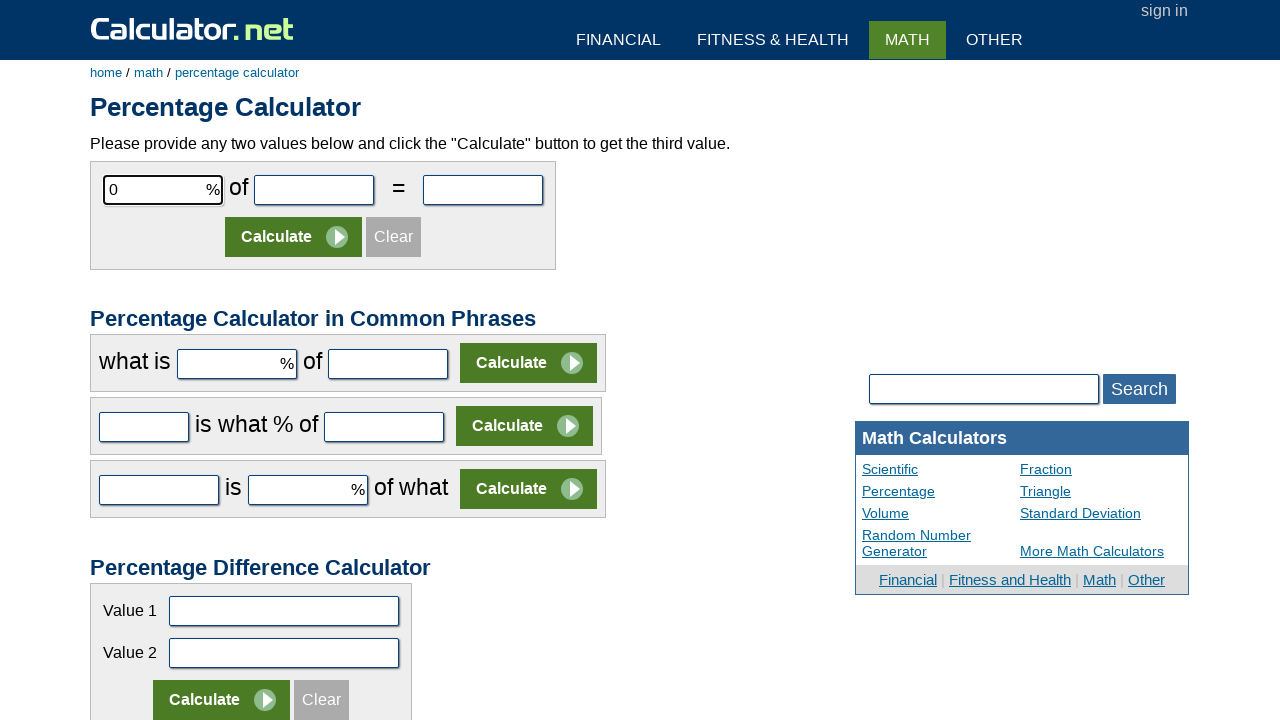

Entered second value as 0 on #cpar2
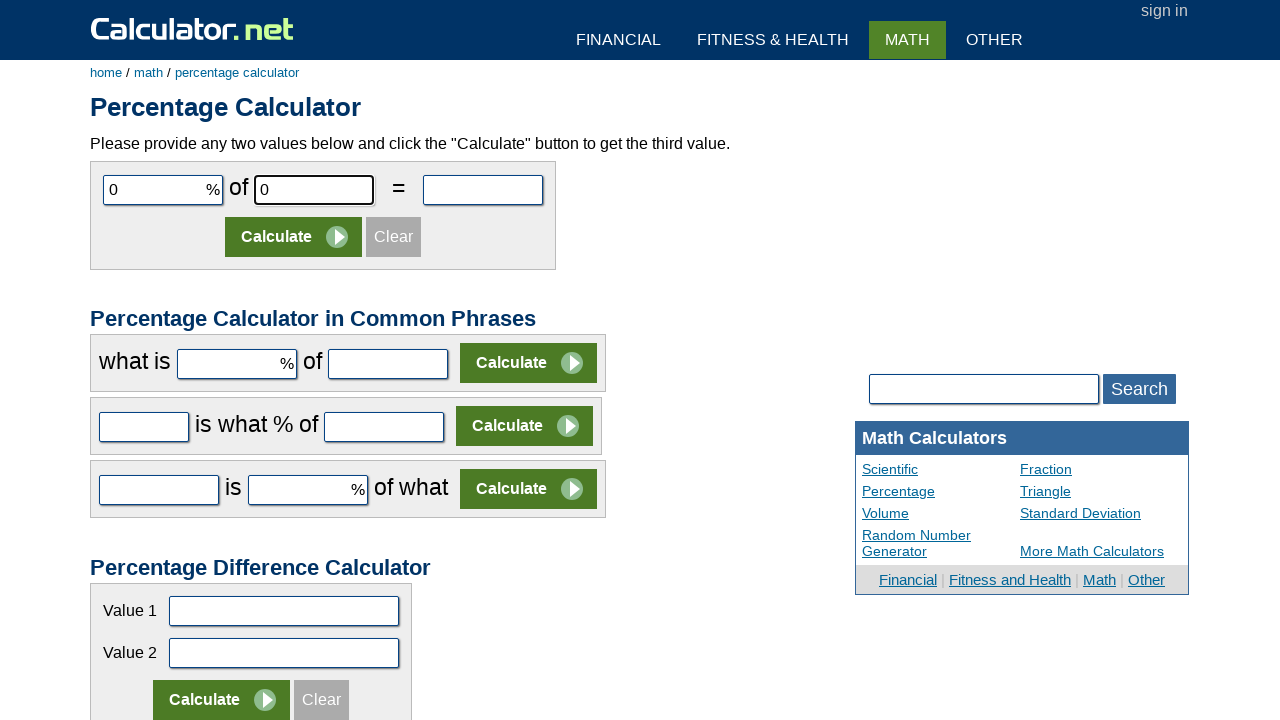

Clicked Calculate button at (294, 237) on xpath=/html/body/div[3]/div[1]/form[1]/table/tbody/tr[2]/td/input[2]
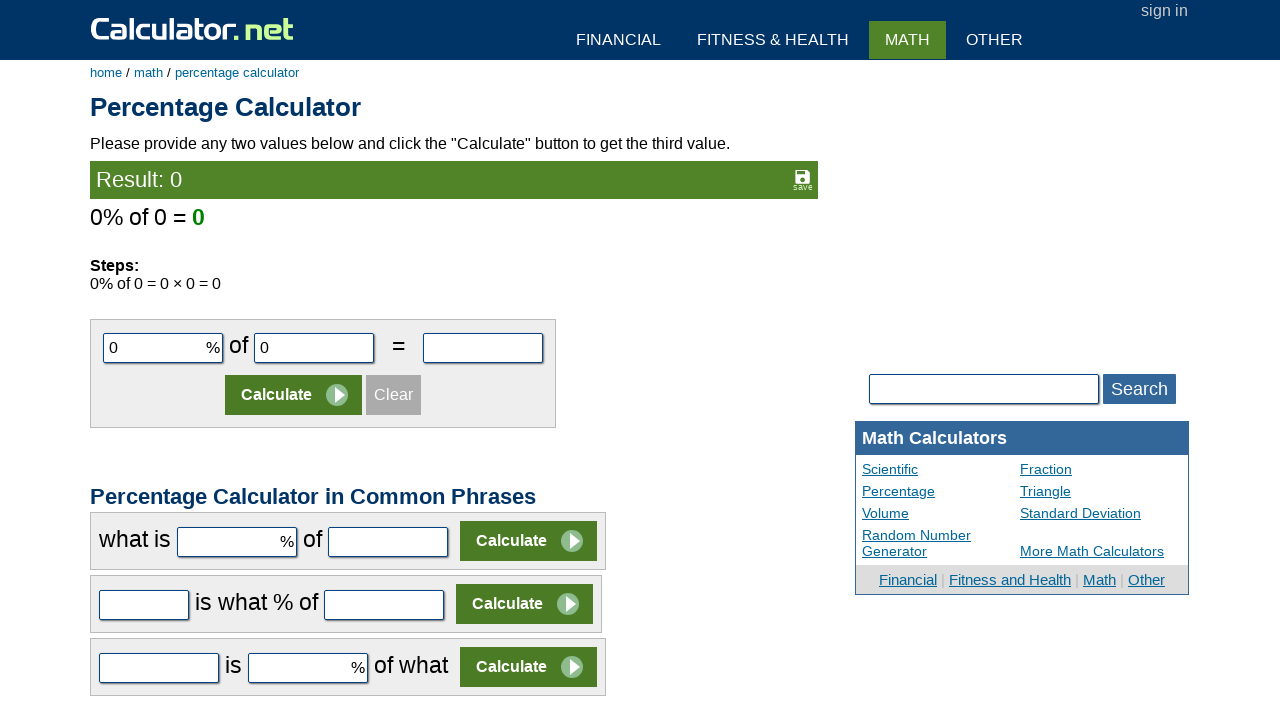

Percentage calculation result loaded
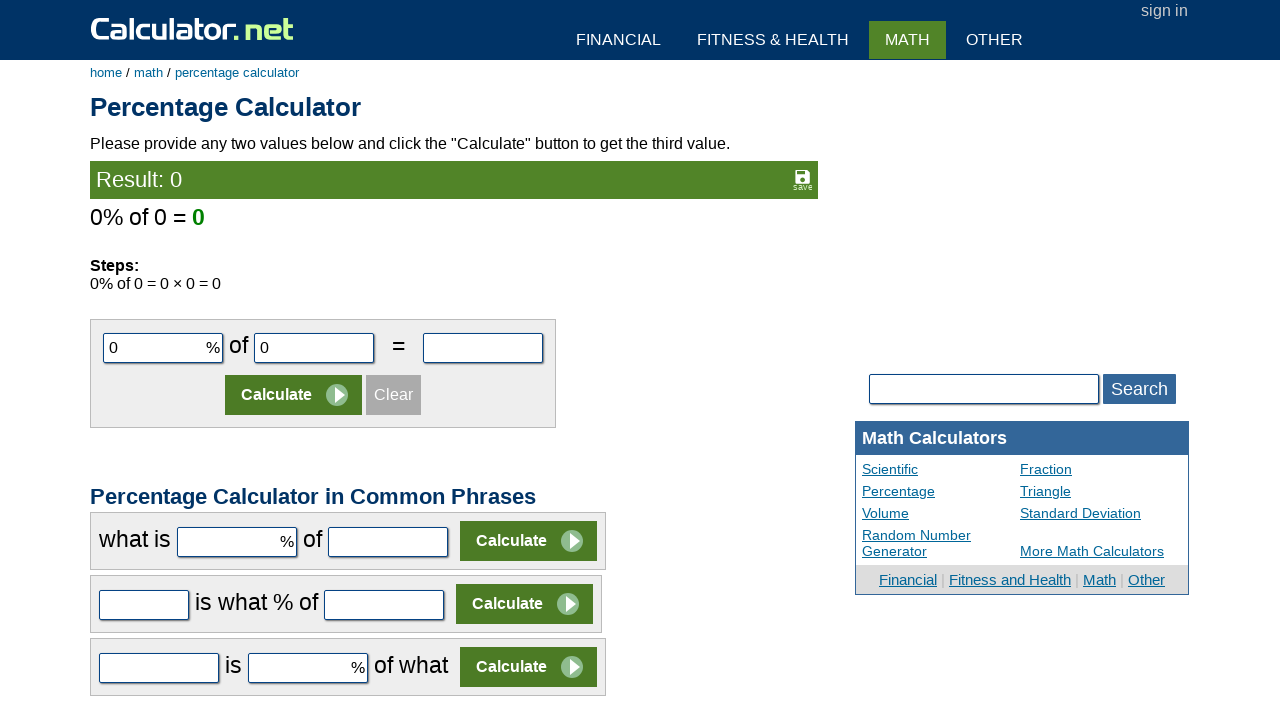

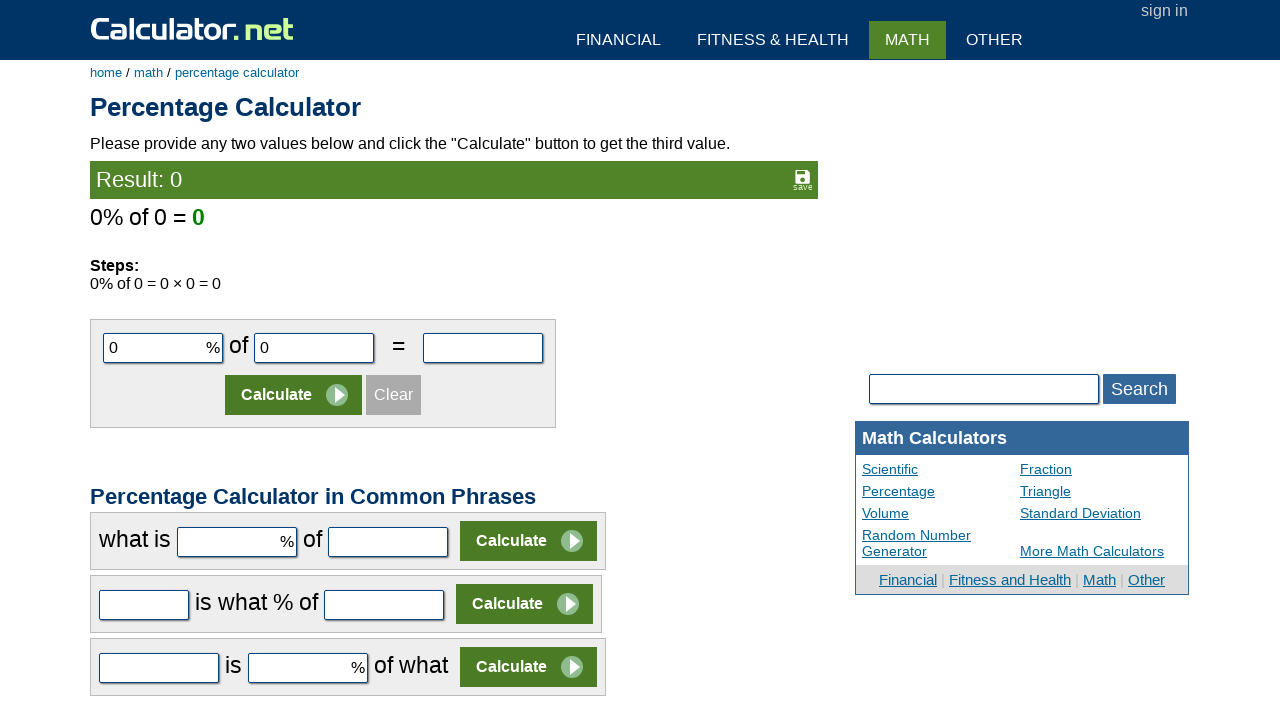